Navigates to the Cyprus Bar Association members page, attempts to click a language/locale button, and then clicks on the second page in the pagination to navigate to page 2 of the member listing.

Starting URL: https://www.cyprusbar.org/CypriotAdvocateMembersPage.aspx

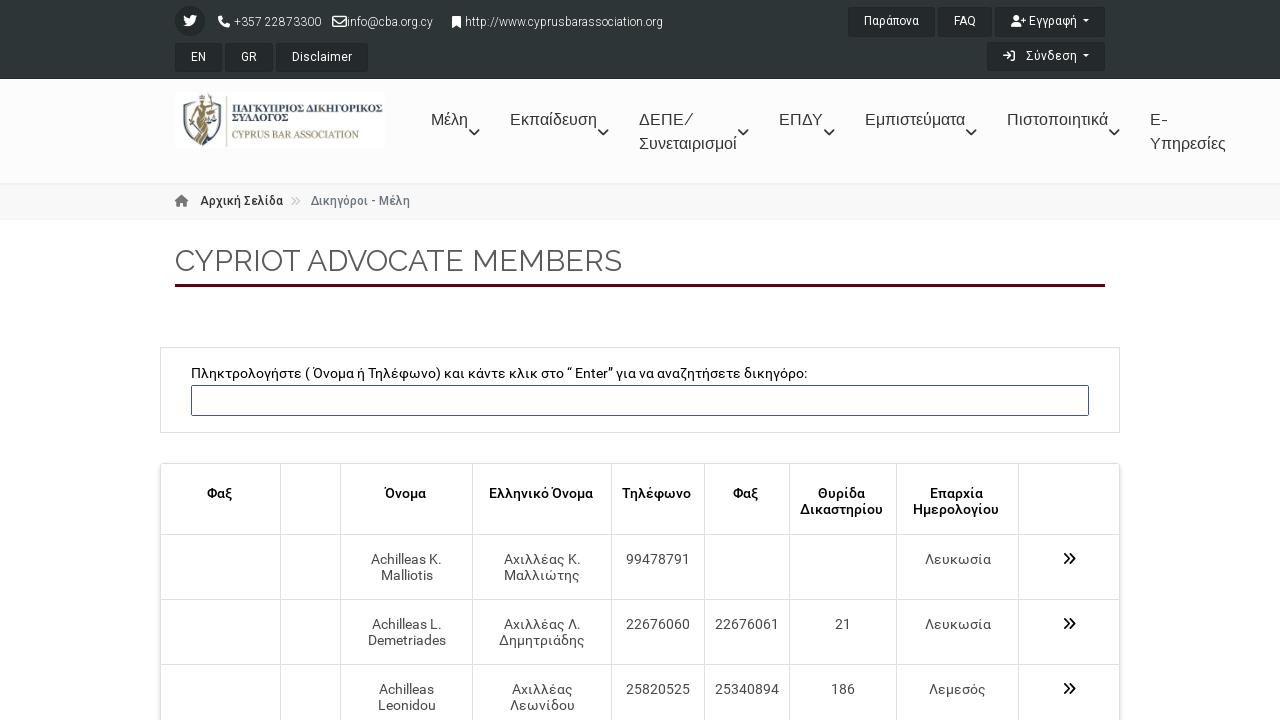

Clicked language/locale button at (198, 57) on [name='ctl00$ctl17']
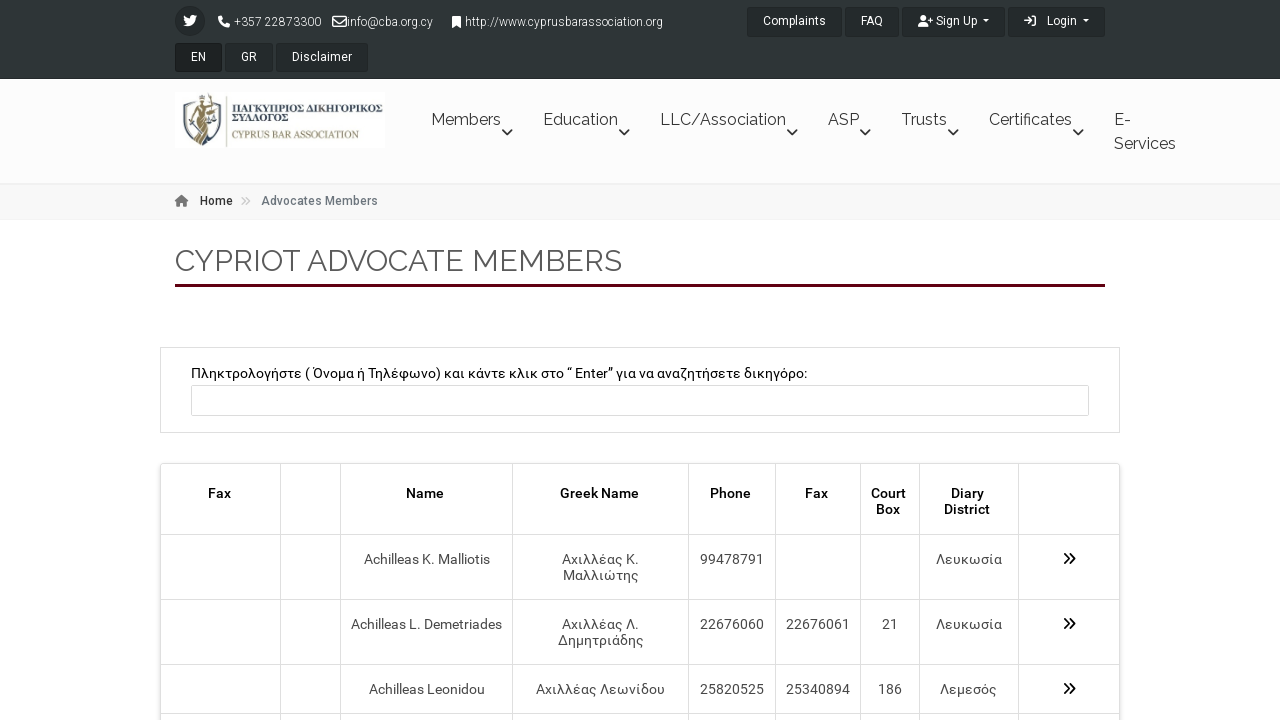

Pagination elements loaded on Cyprus Bar Association members page
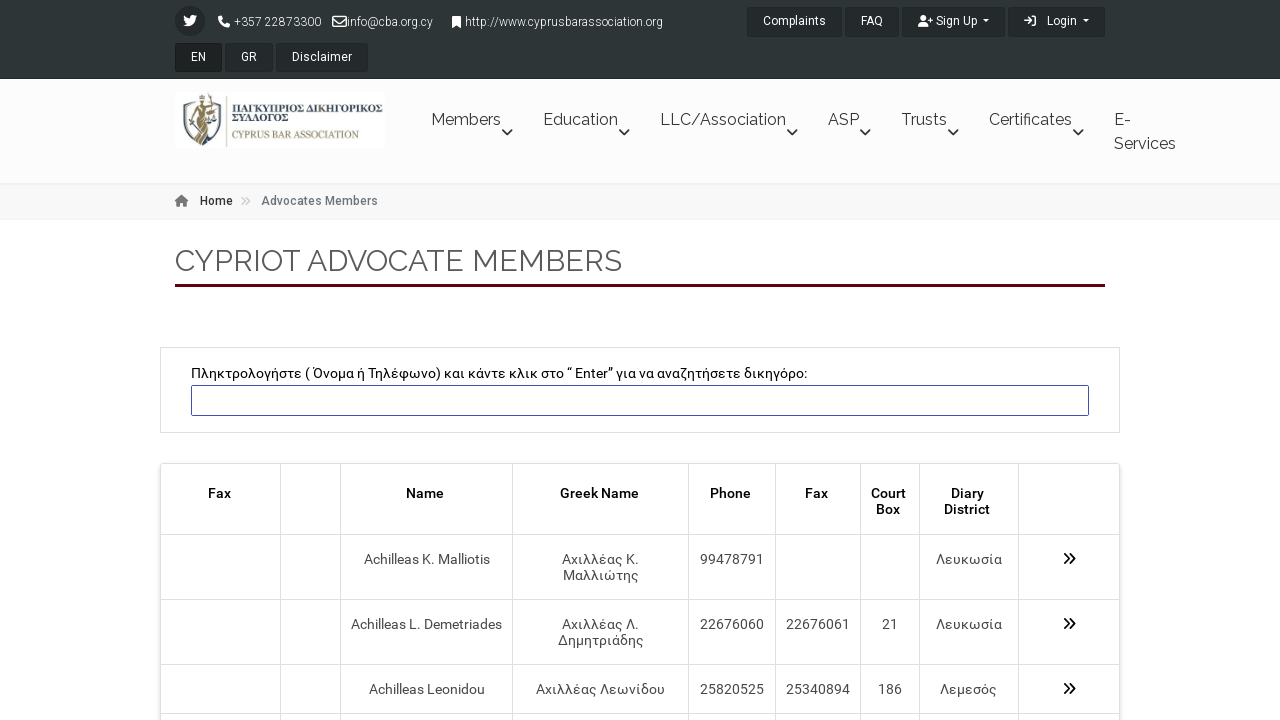

Clicked page 2 in pagination at (452, 476) on .dxp-num >> nth=1
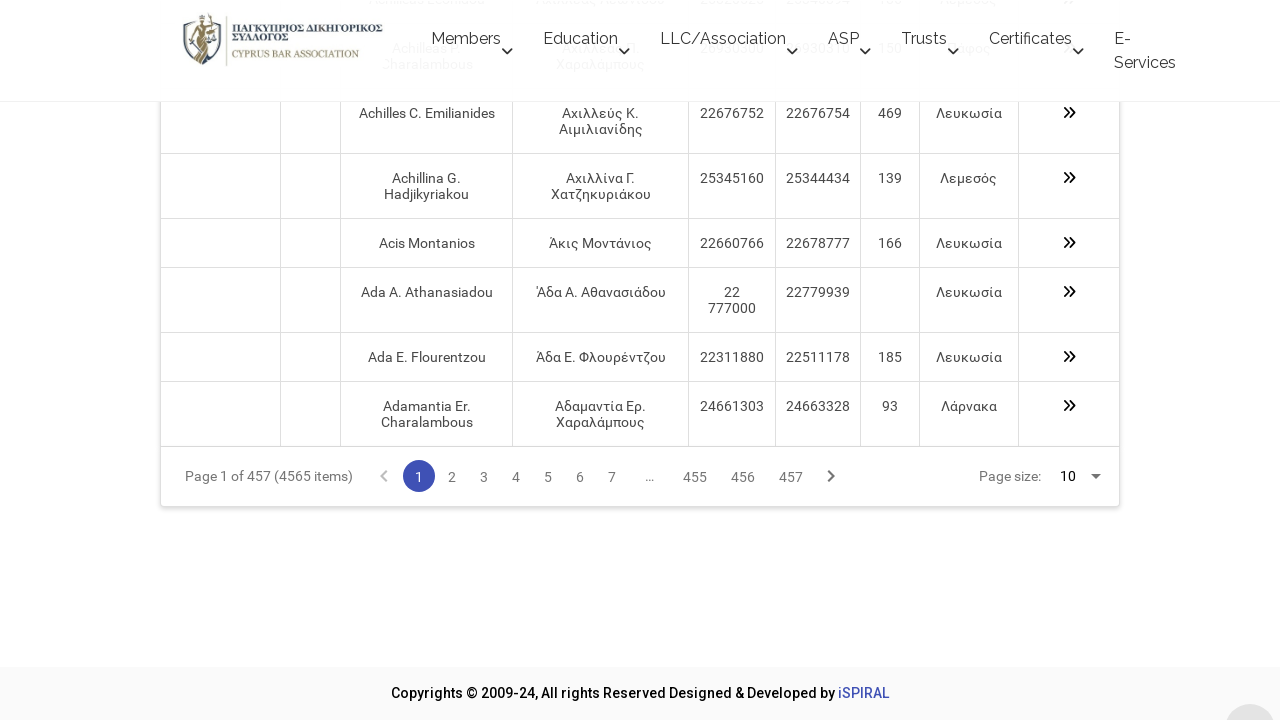

Page 2 content loaded after pagination
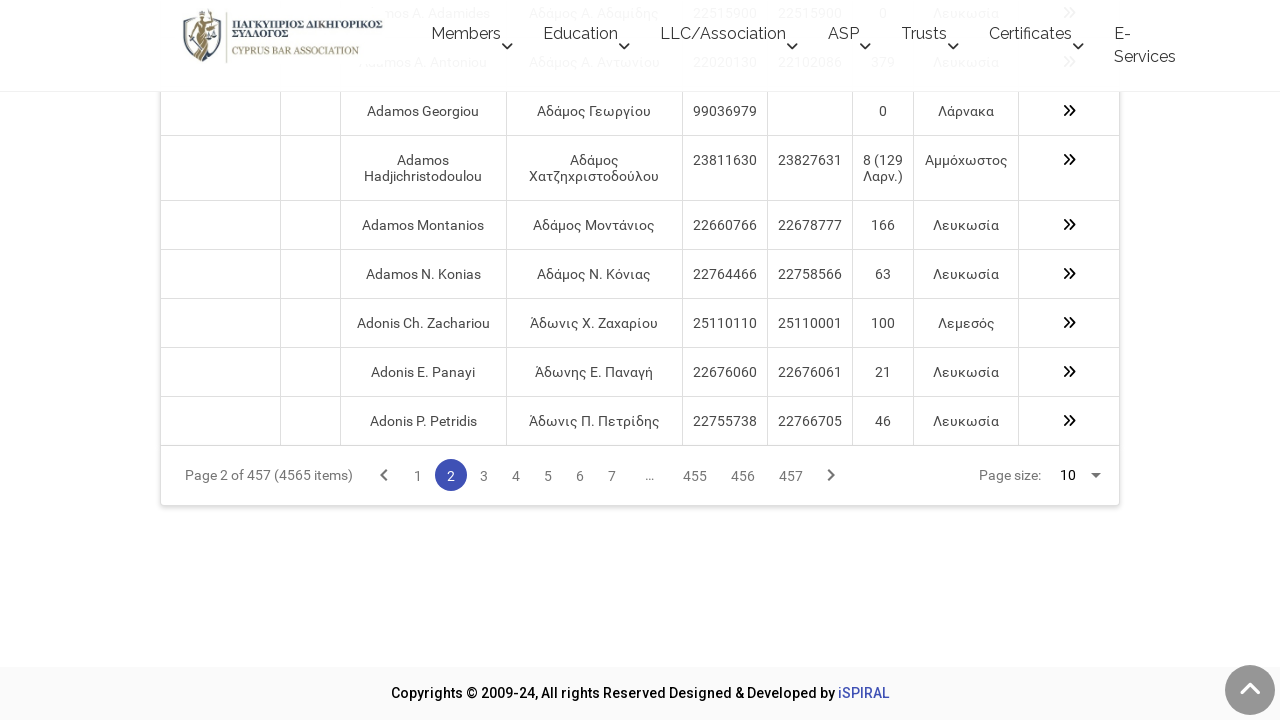

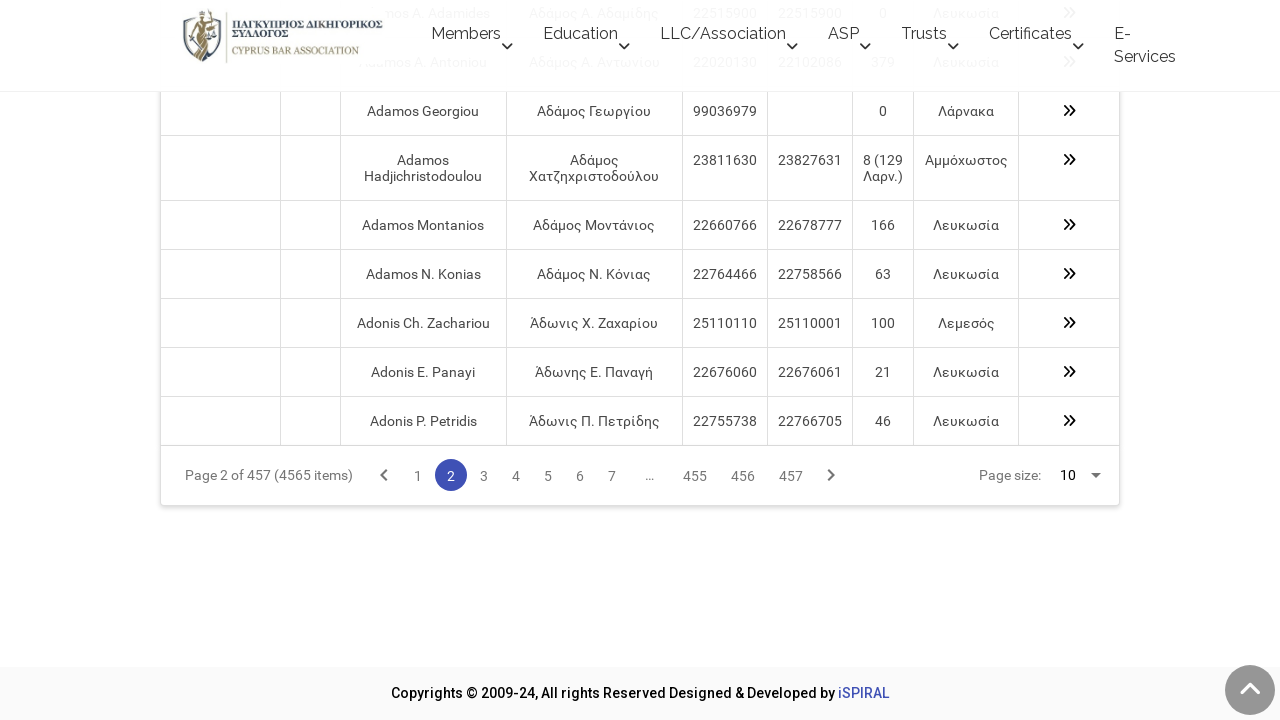